Navigates to the Hero Passion Plus bike page on BikeWale and verifies the page loads successfully.

Starting URL: https://www.bikewale.com/hero-bikes/passion-plus/

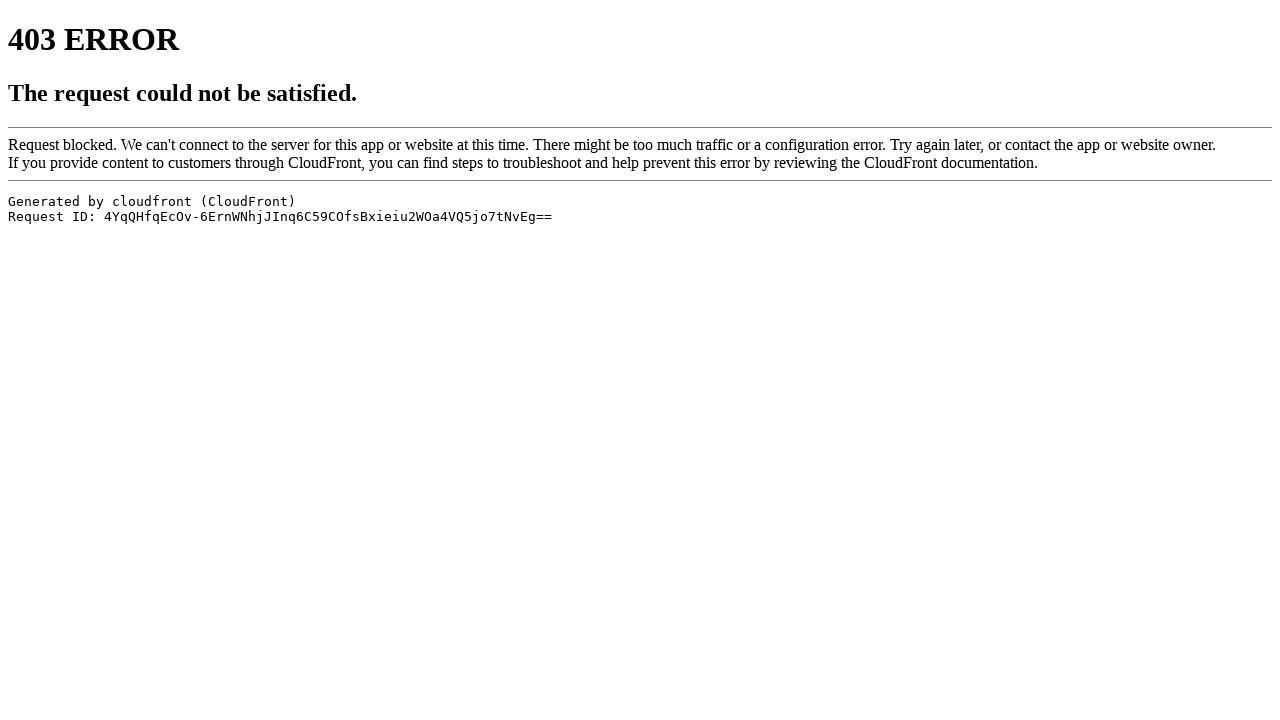

Navigated to Hero Passion Plus bike page on BikeWale
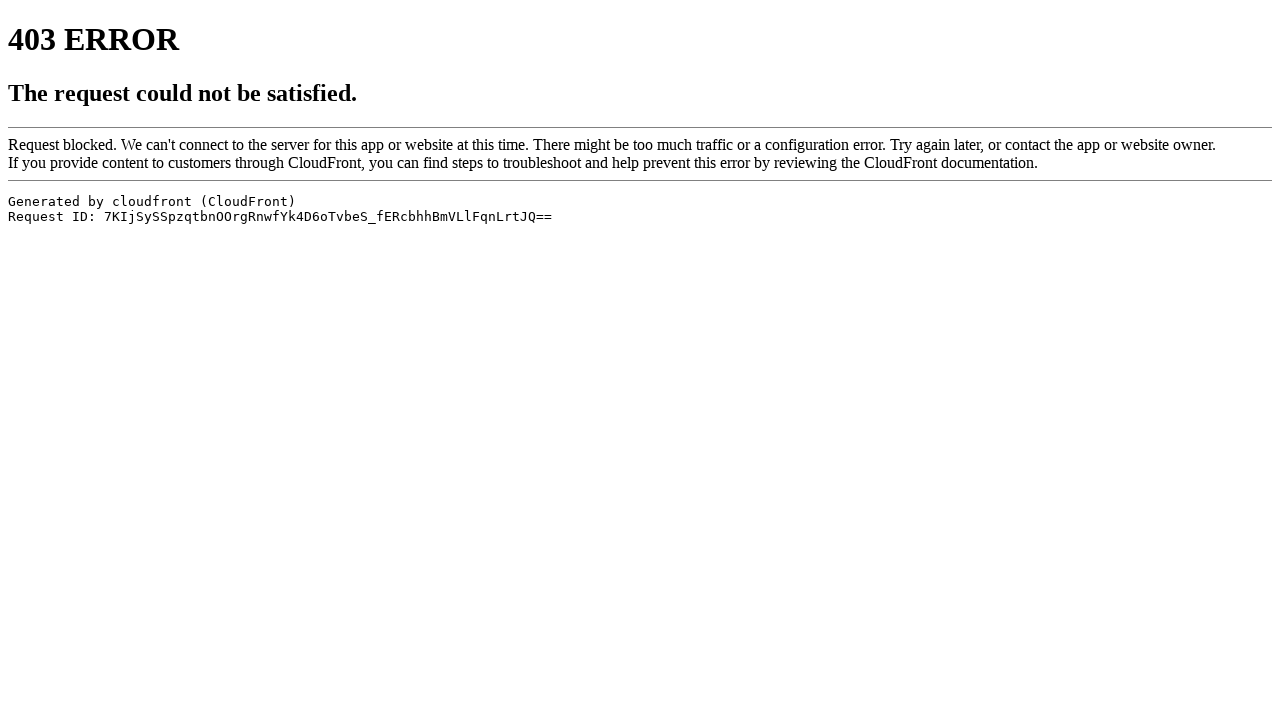

Page DOM content loaded successfully
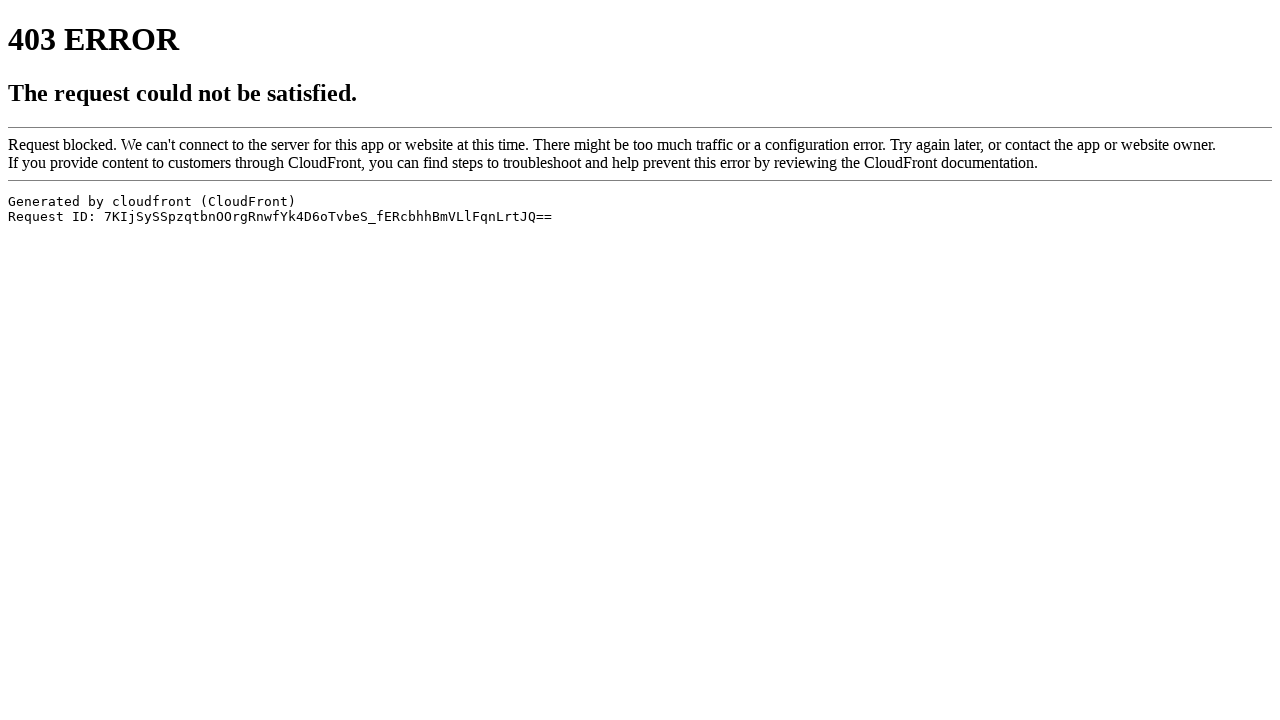

Page body element loaded and verified
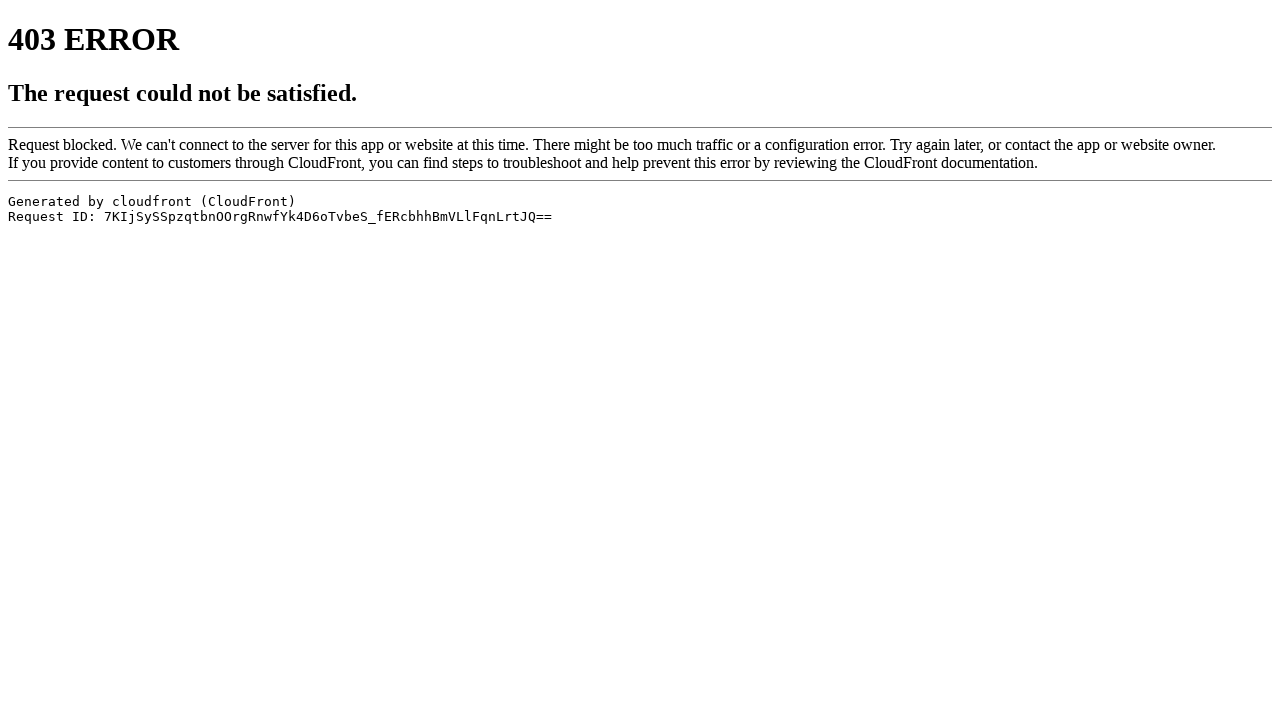

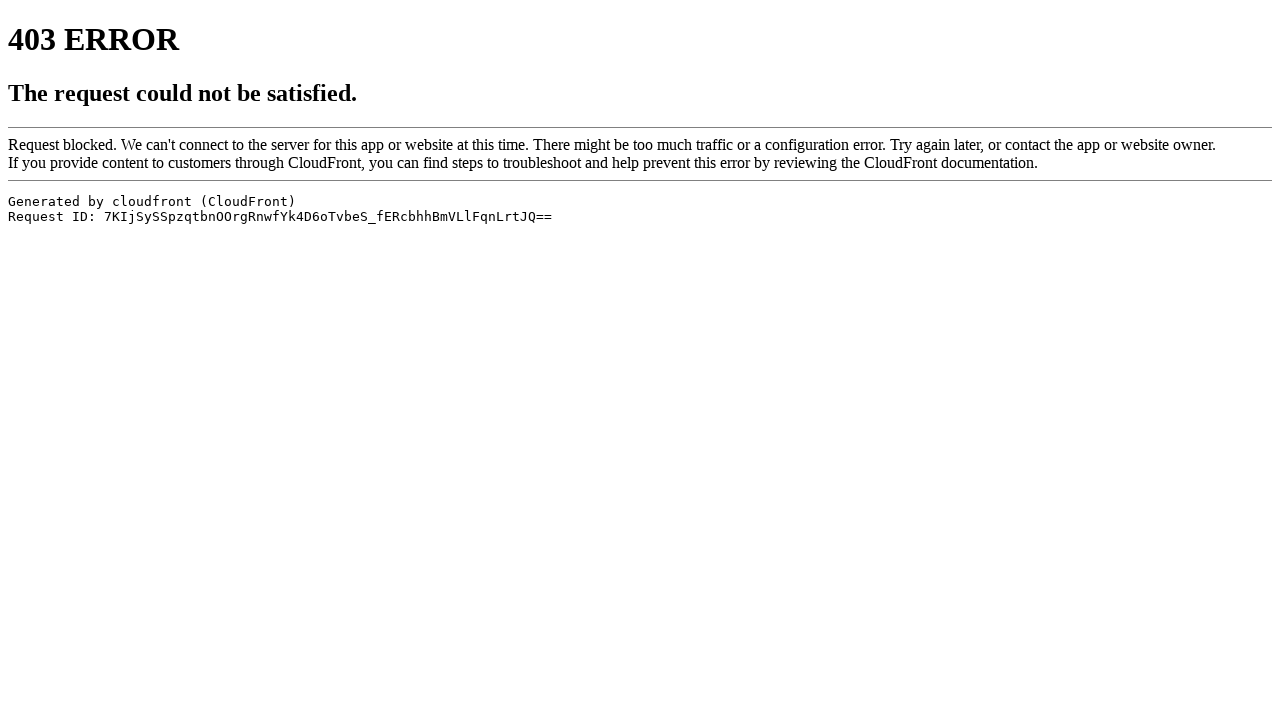